Tests form controllers by selecting a radio button with value "Cheese" and selecting "Milk" from a dropdown menu

Starting URL: https://dgotlieb.github.io/Controllers/

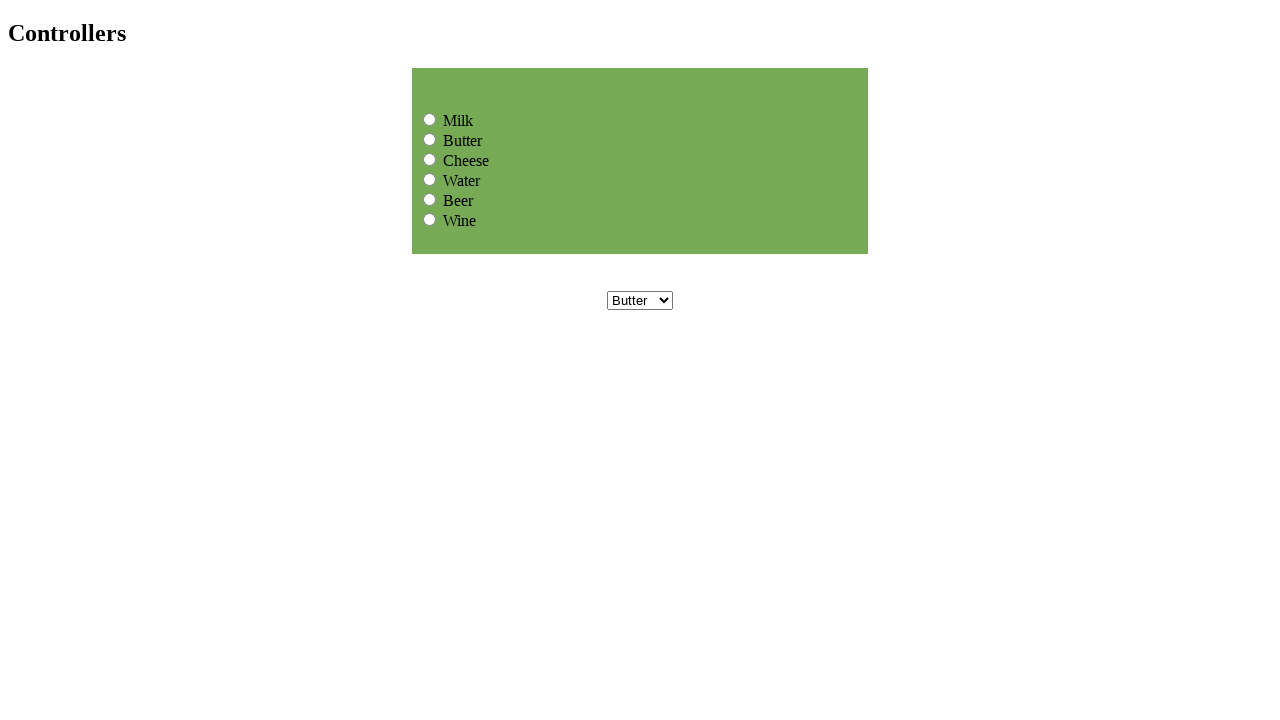

Selected 'Cheese' radio button at (430, 159) on input[name='group1'][value='Cheese']
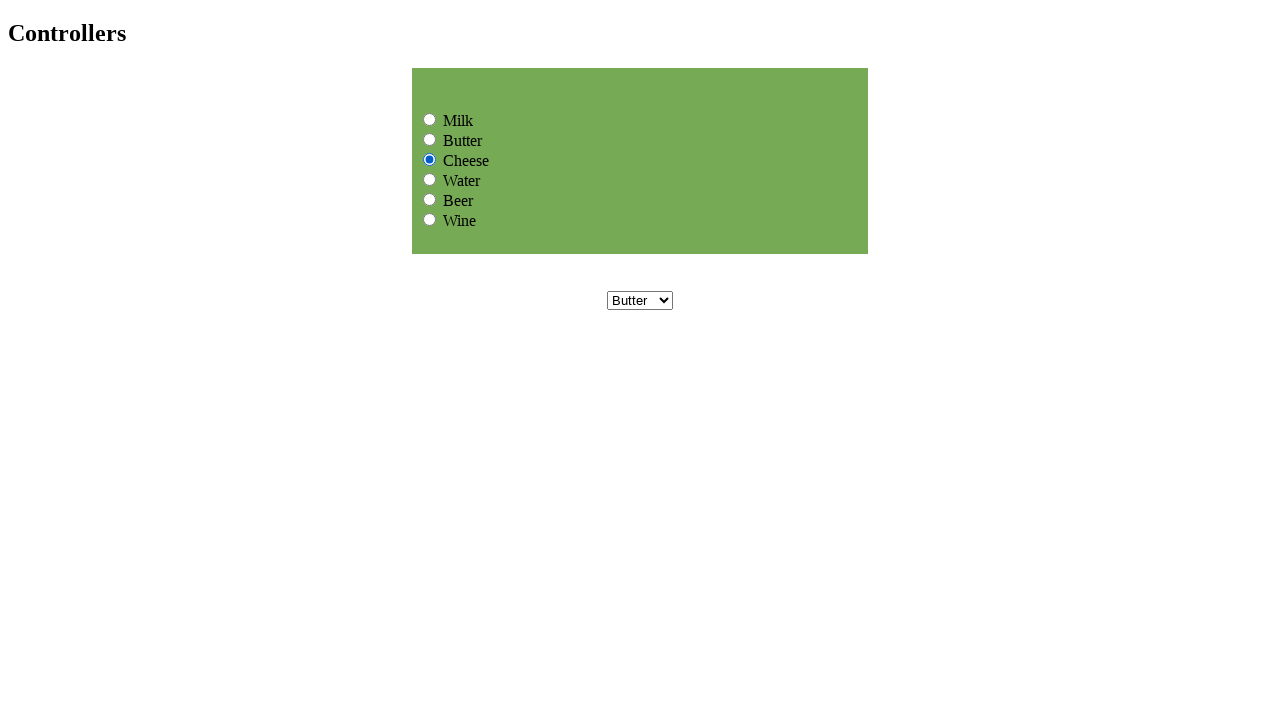

Selected 'Milk' from dropdown menu on select[name='dropdownmenu']
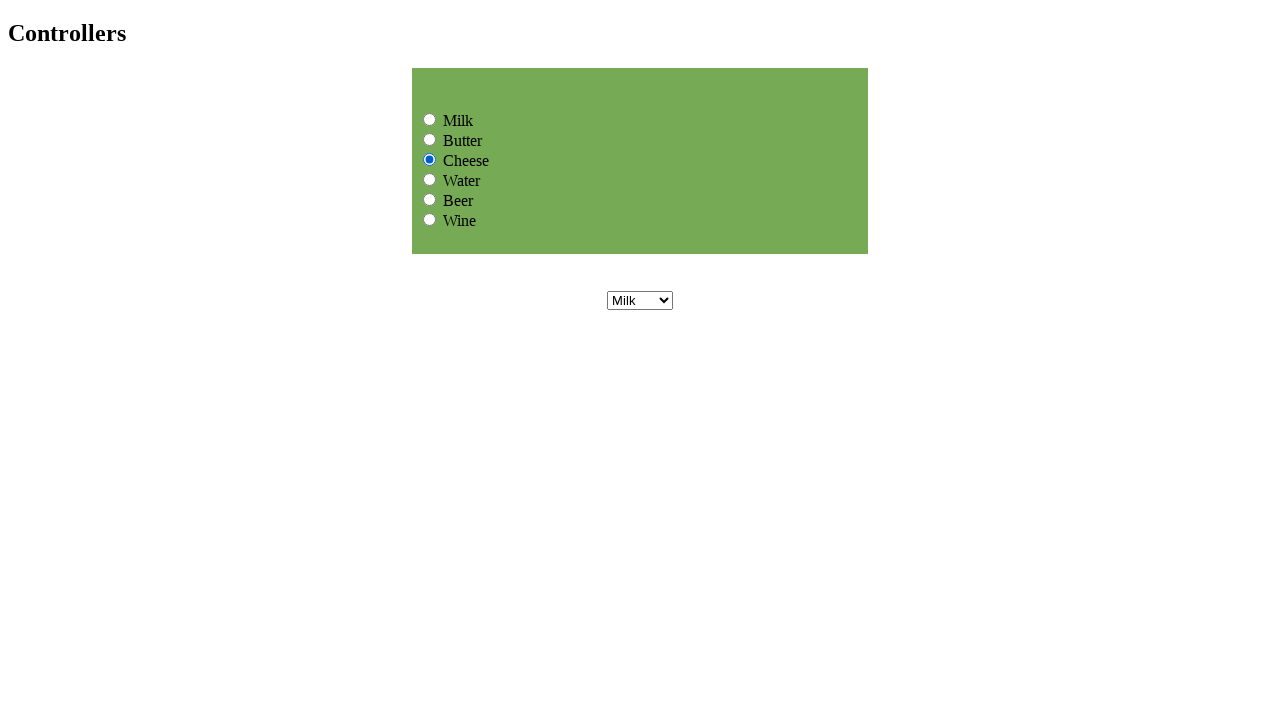

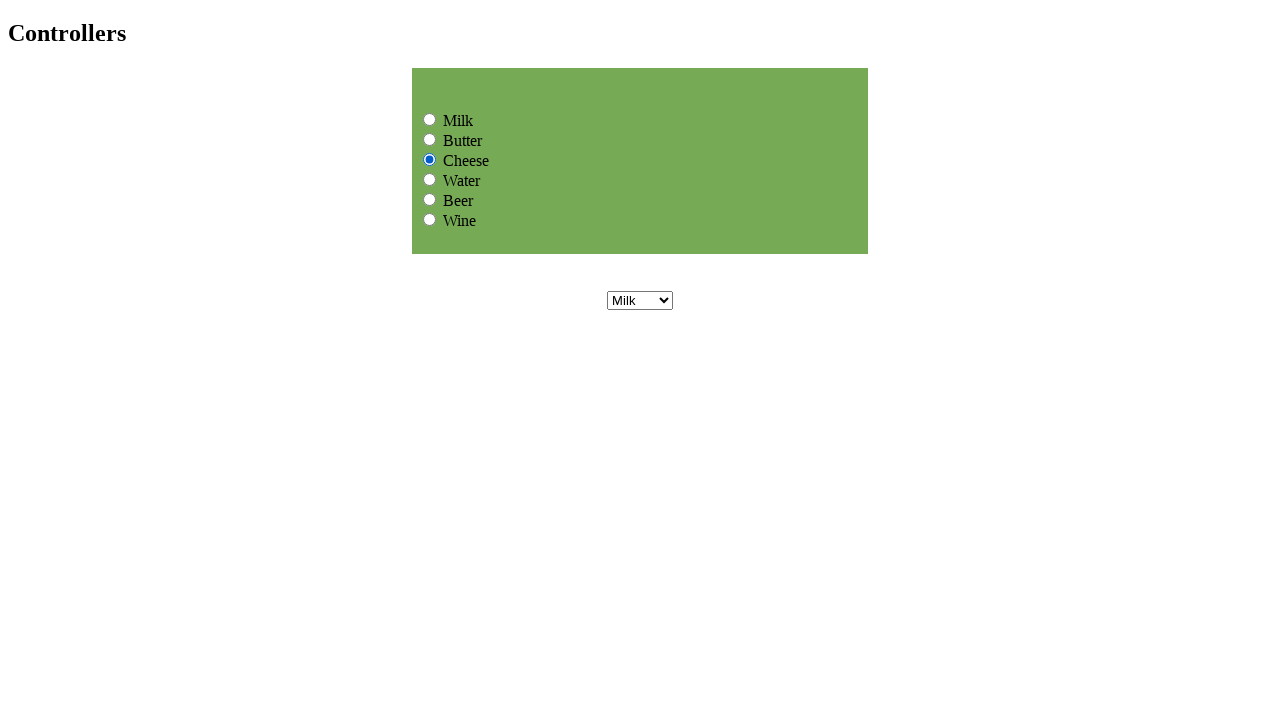